Tests the contact form functionality on demoblaze.com by navigating to the contact modal, filling in email, name, and message fields, submitting the form, and accepting the confirmation alert.

Starting URL: https://www.demoblaze.com/index.html

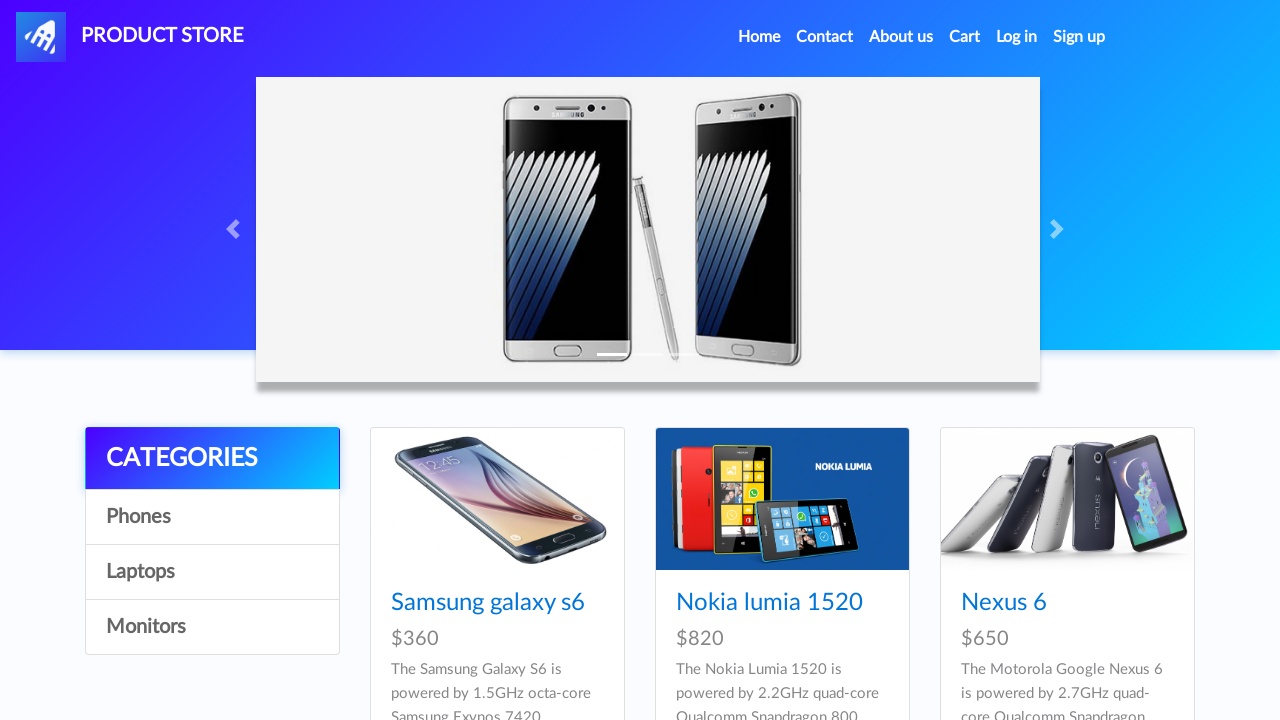

Set viewport size to 1920x1080
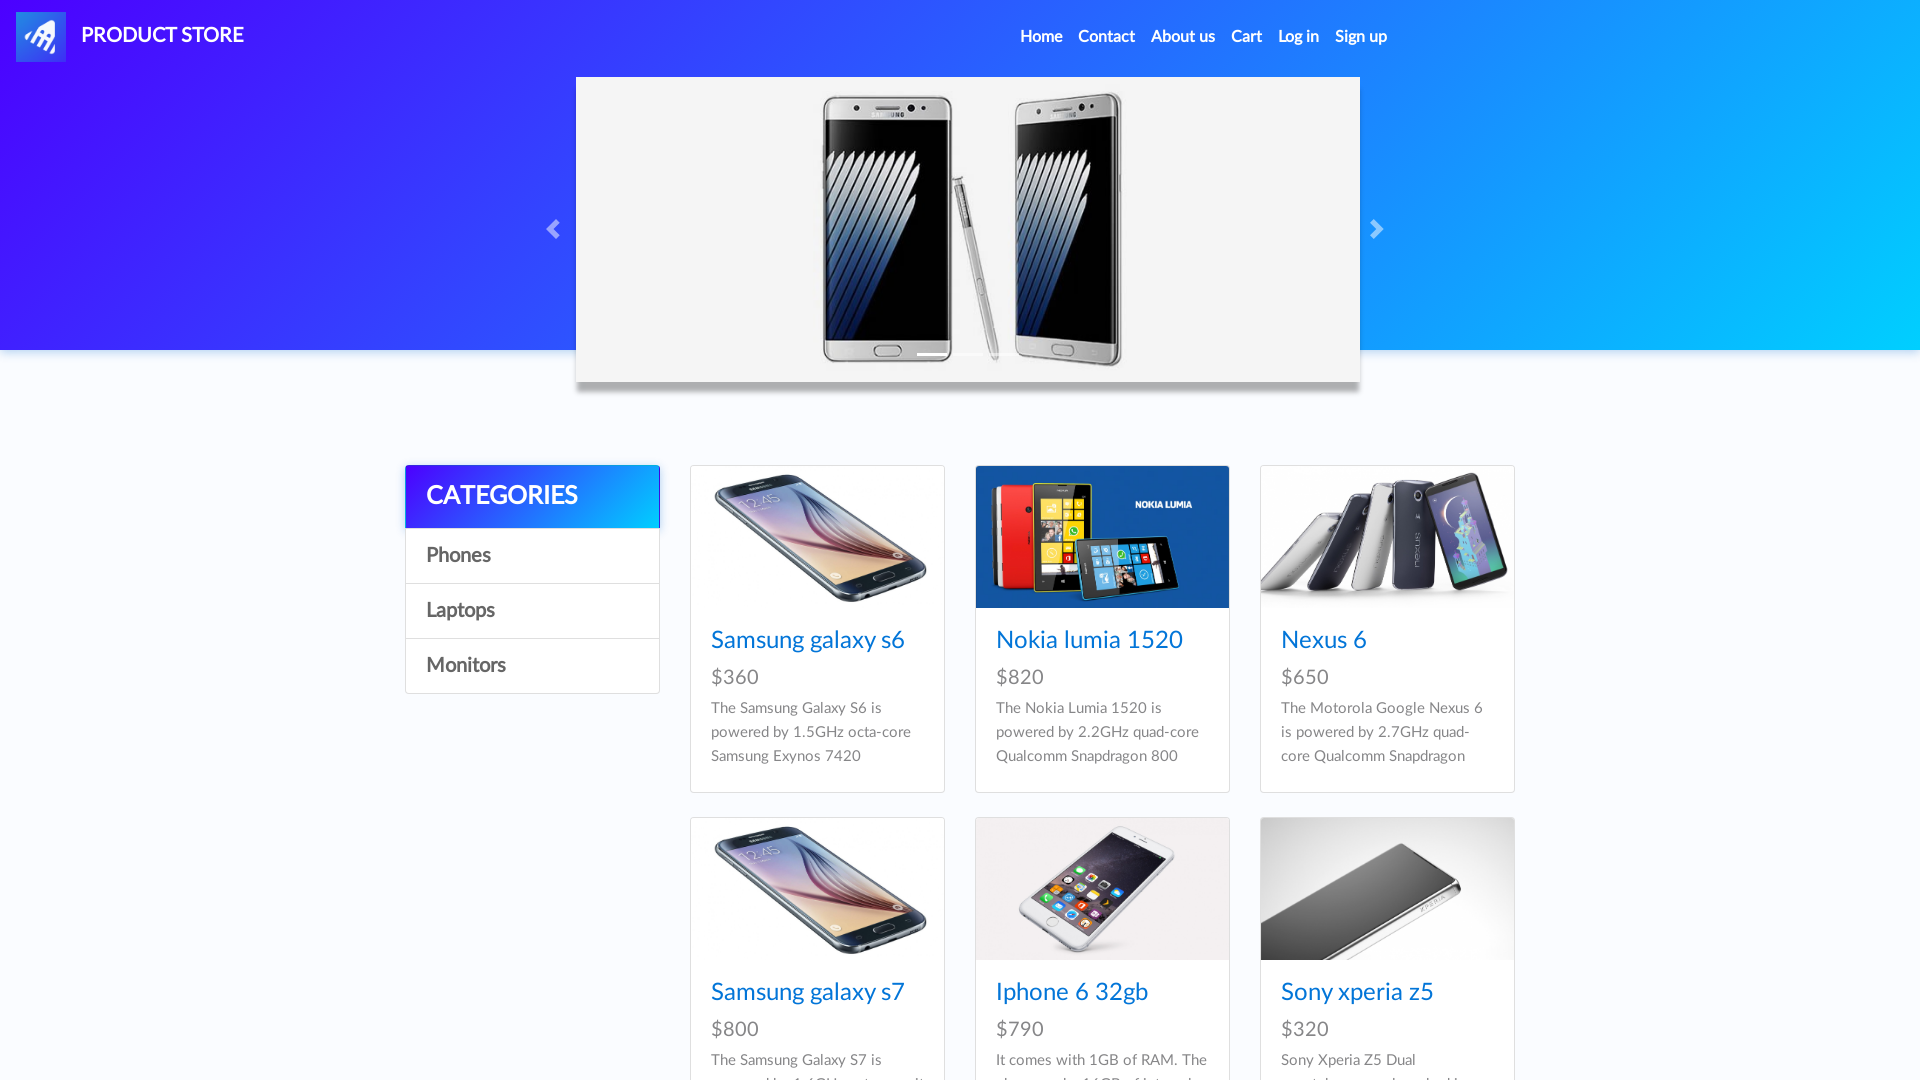

Clicked Contact link in navbar at (1106, 37) on xpath=//*[@id='navbarExample']/ul/li[2]/a
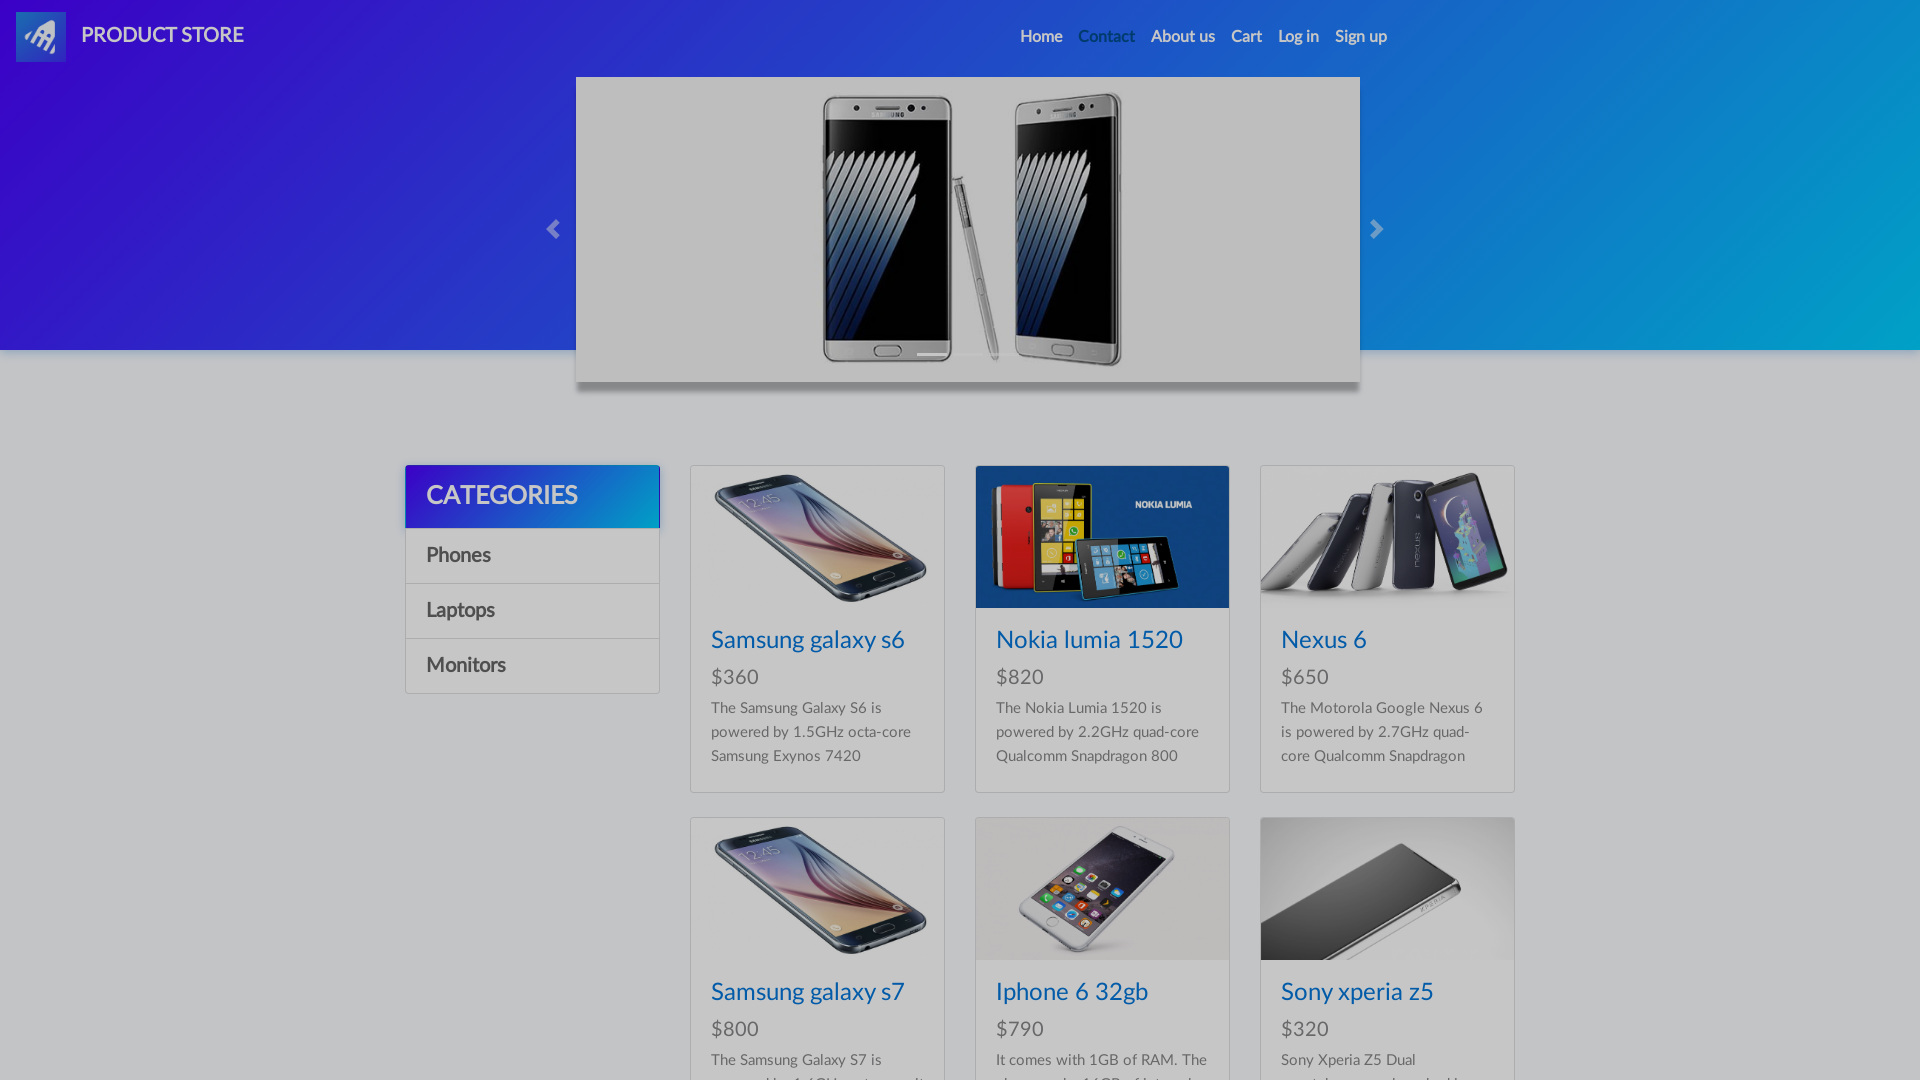

Contact modal appeared with email input field visible
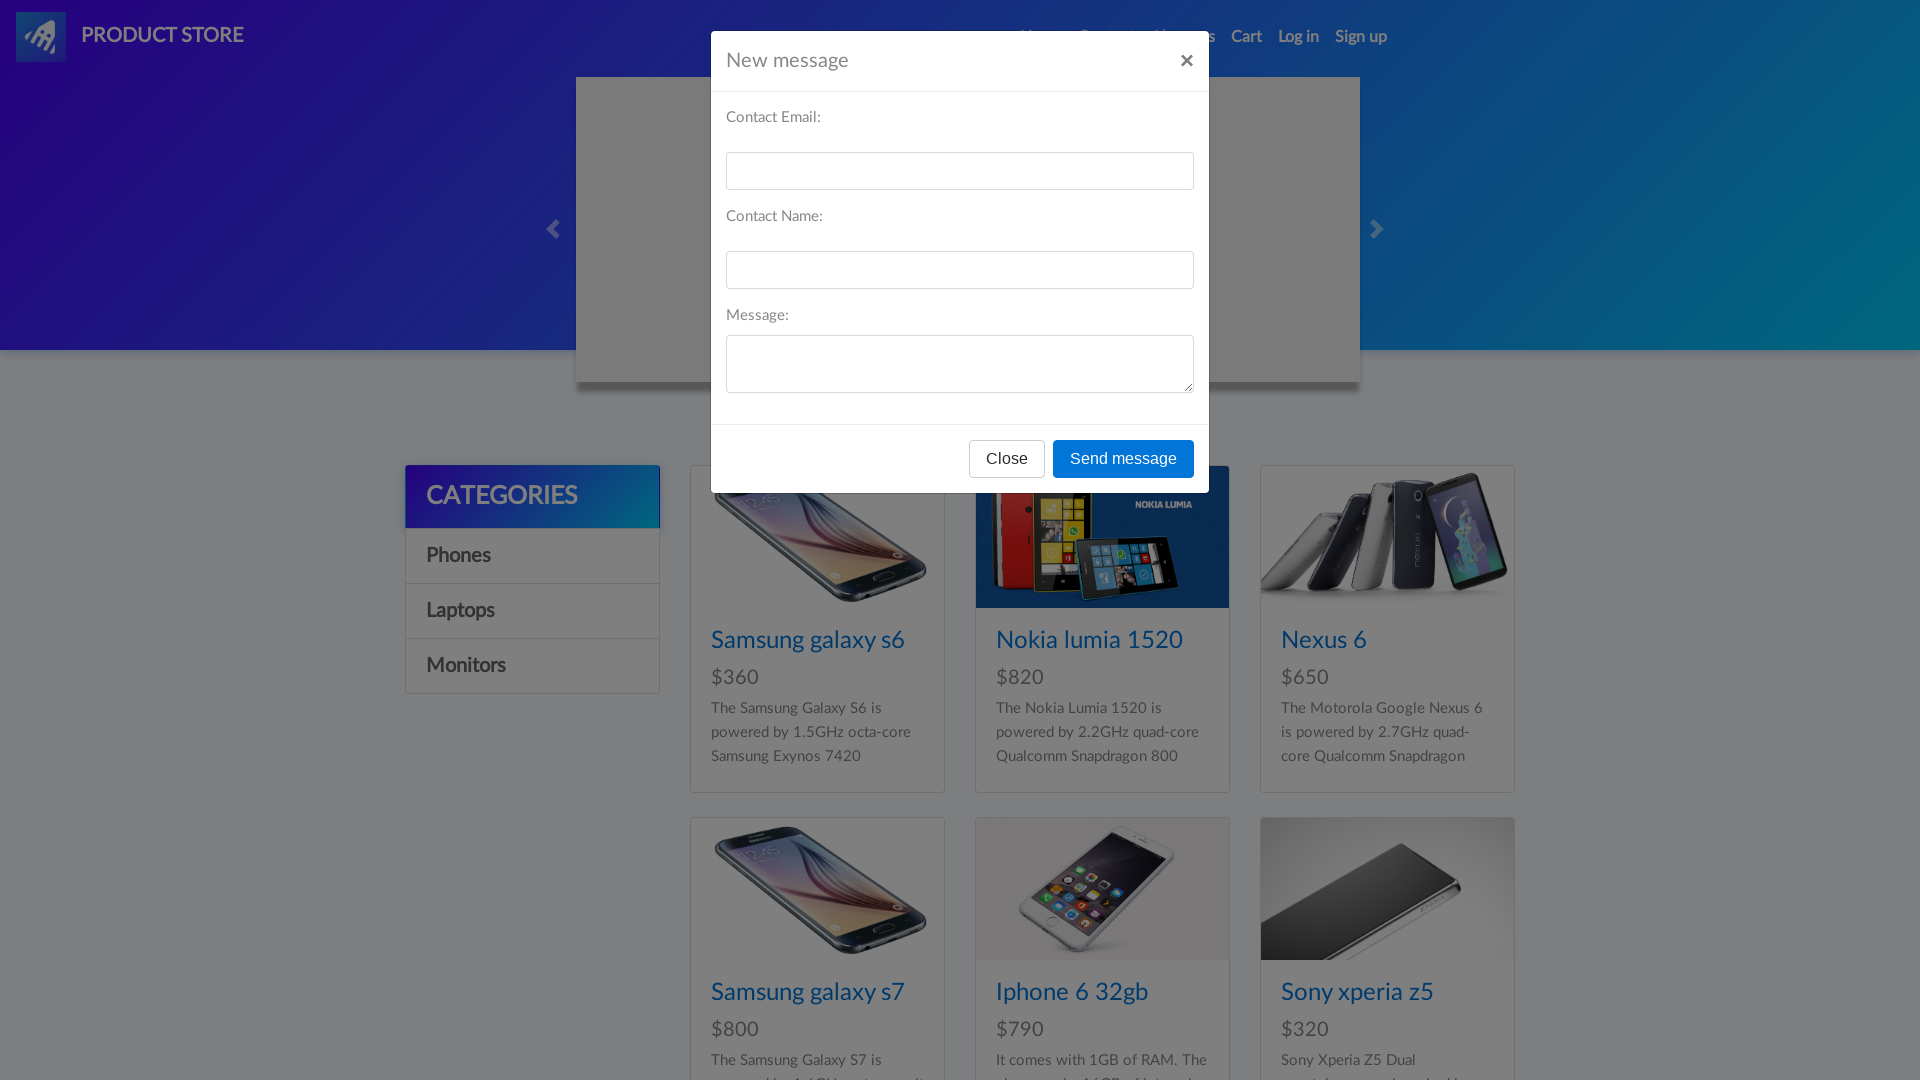

Filled email field with 'kashish@gmail.com' on input#recipient-email
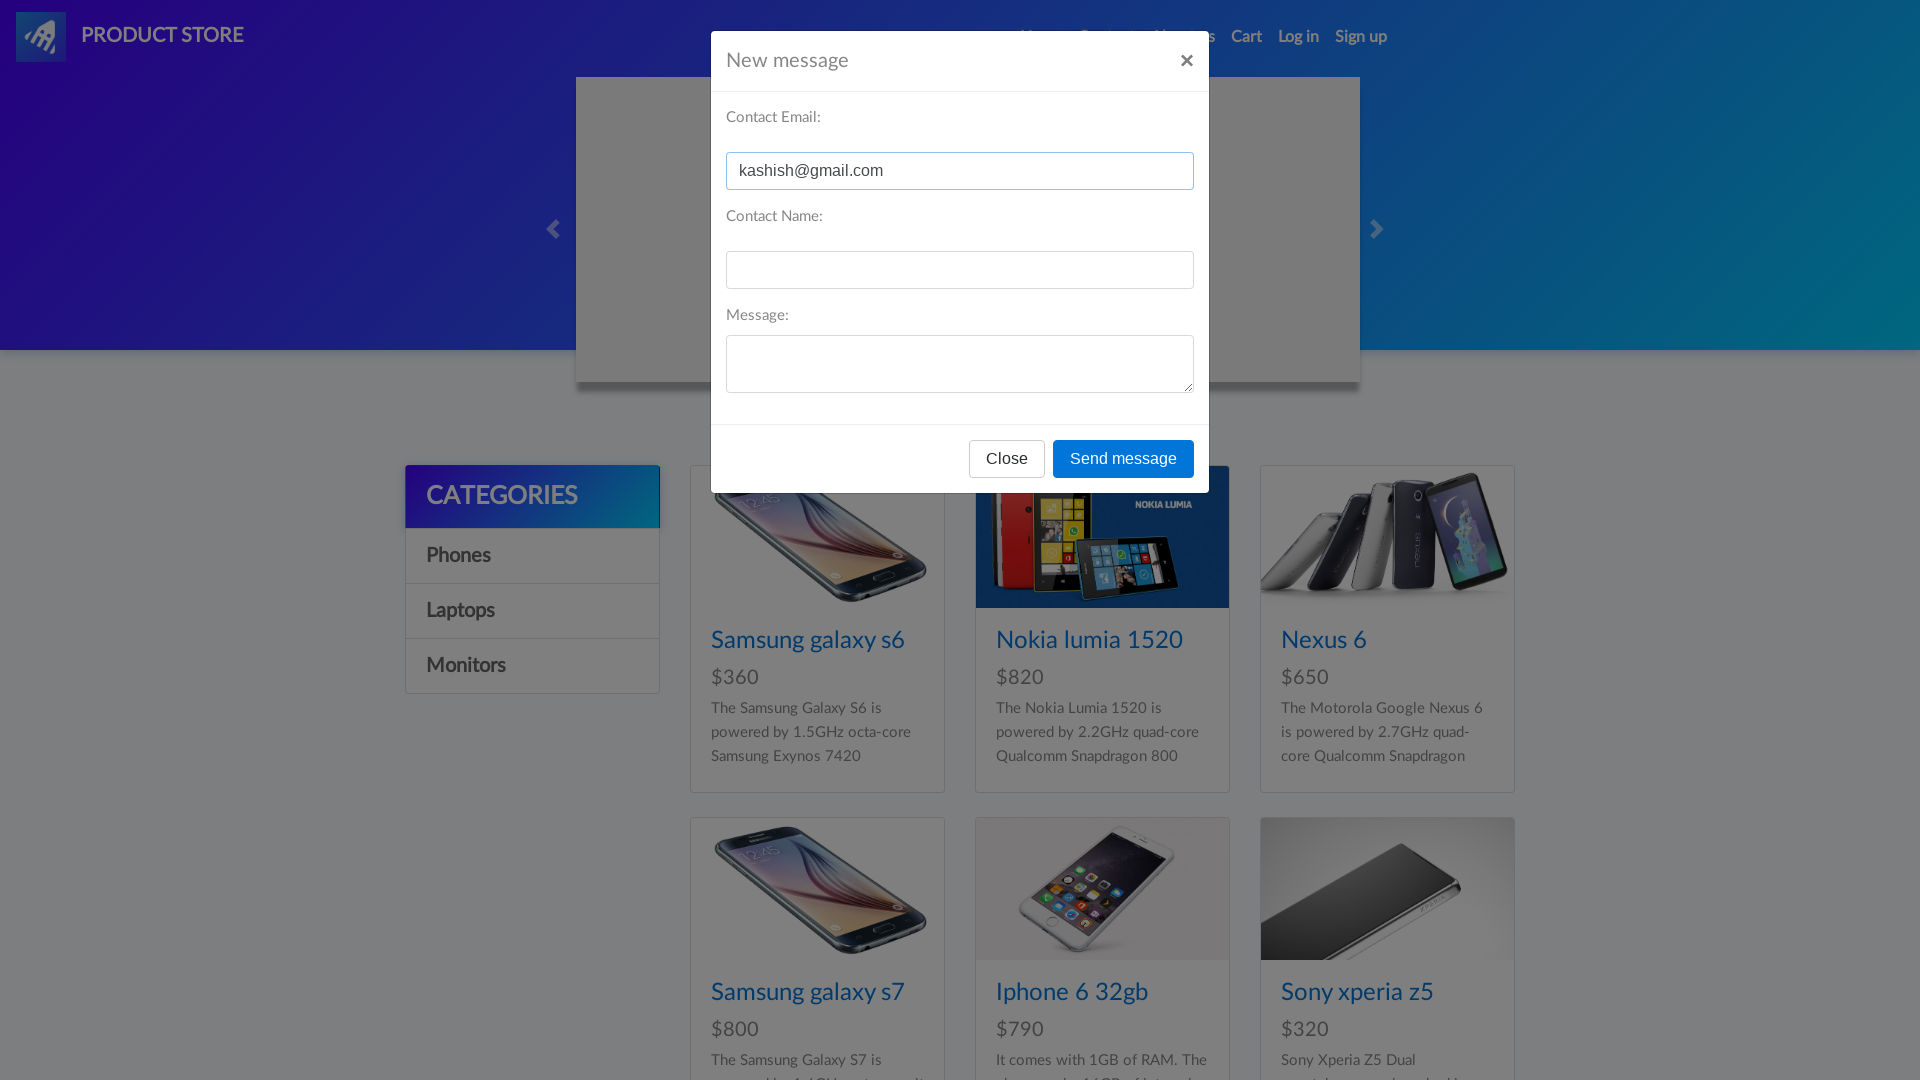

Filled name field with 'Kashish' on input#recipient-name
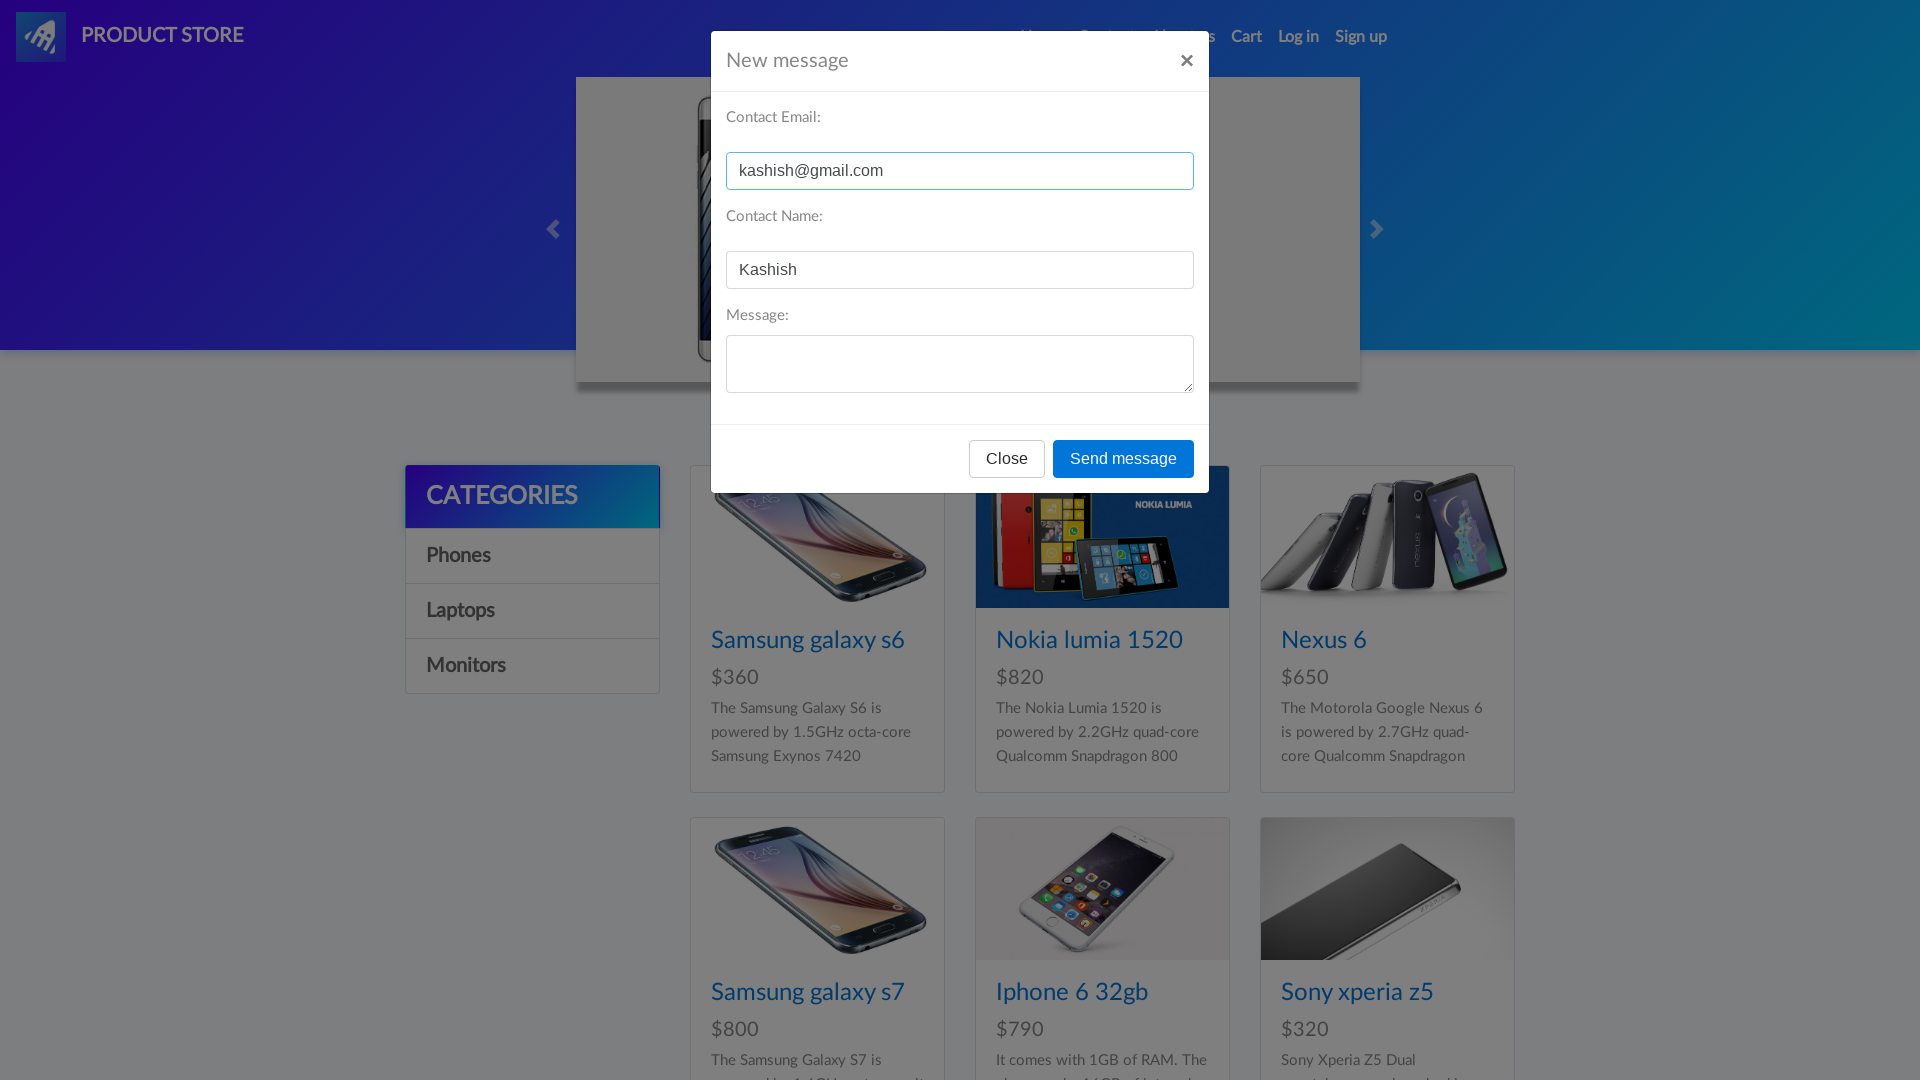

Filled message field with 'I am facing some issues.' on textarea#message-text
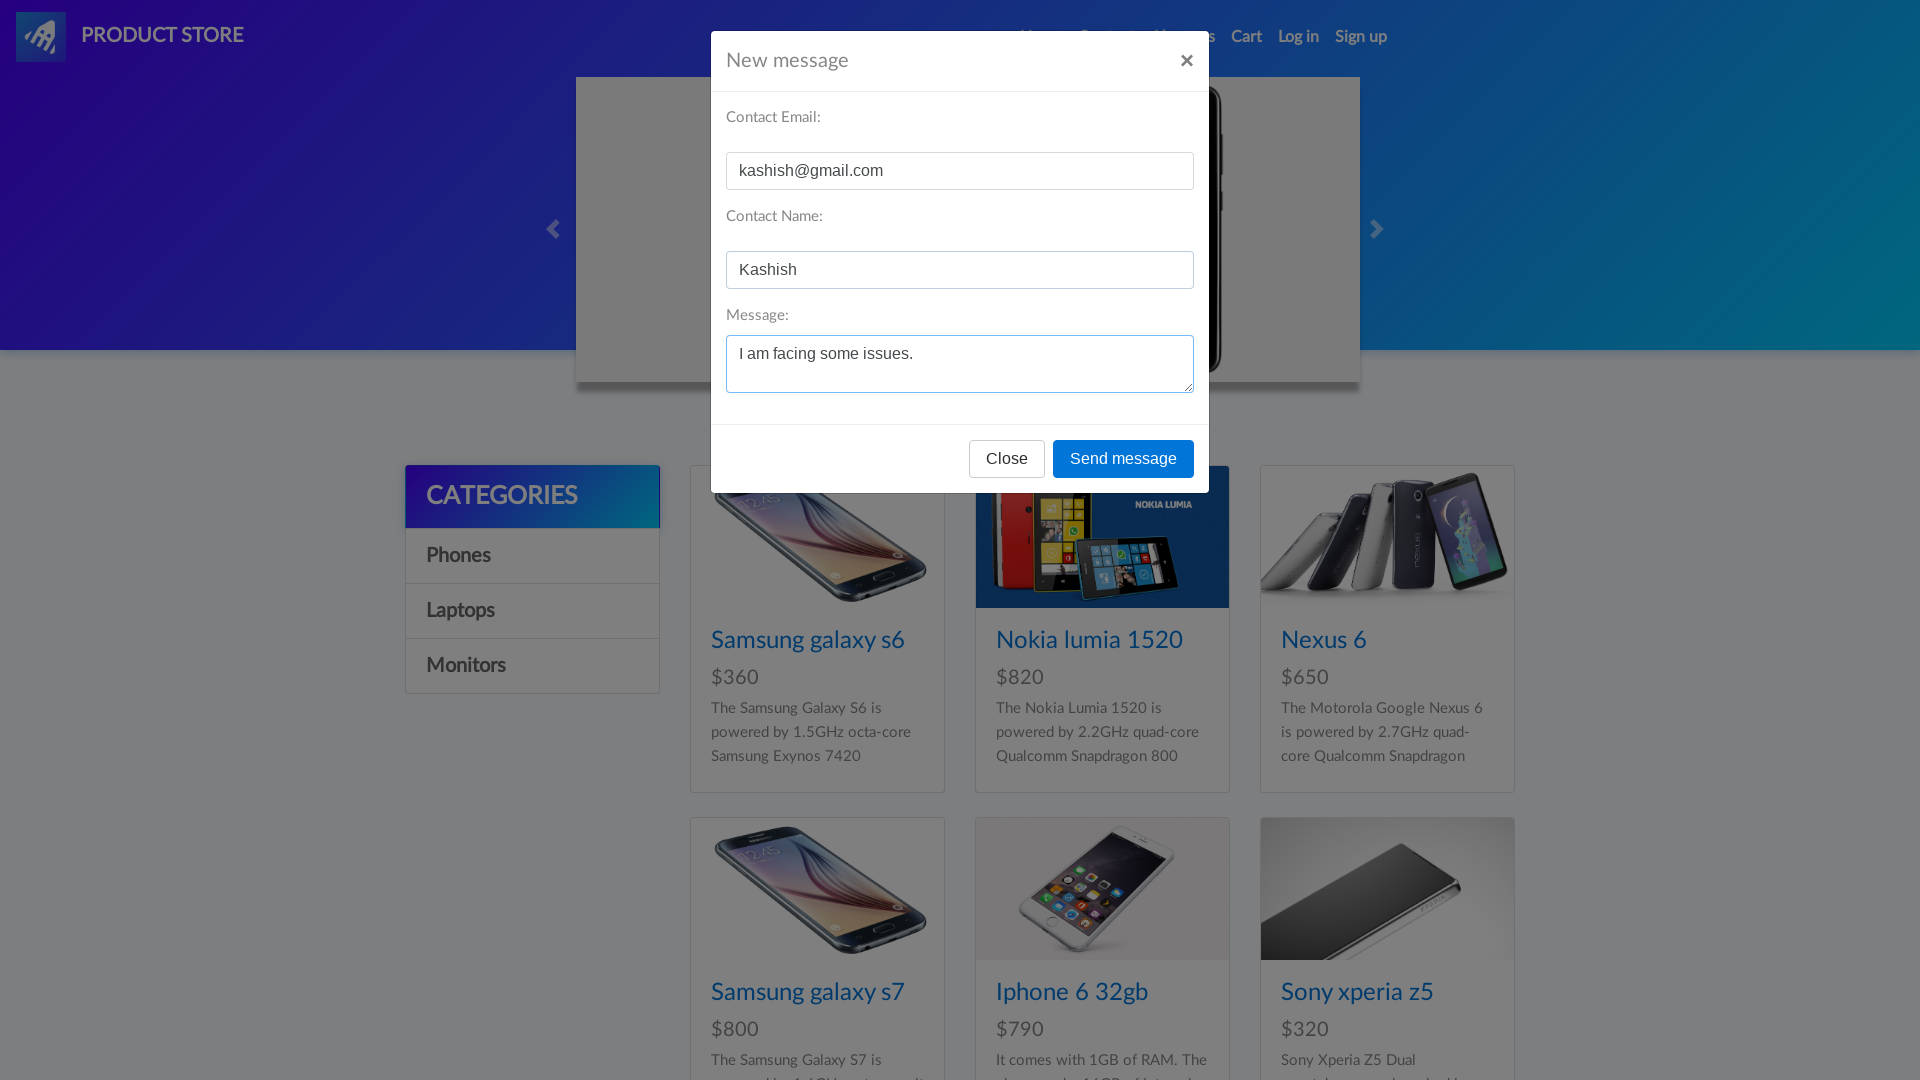

Clicked Send message button at (1124, 459) on button[onclick='send()']
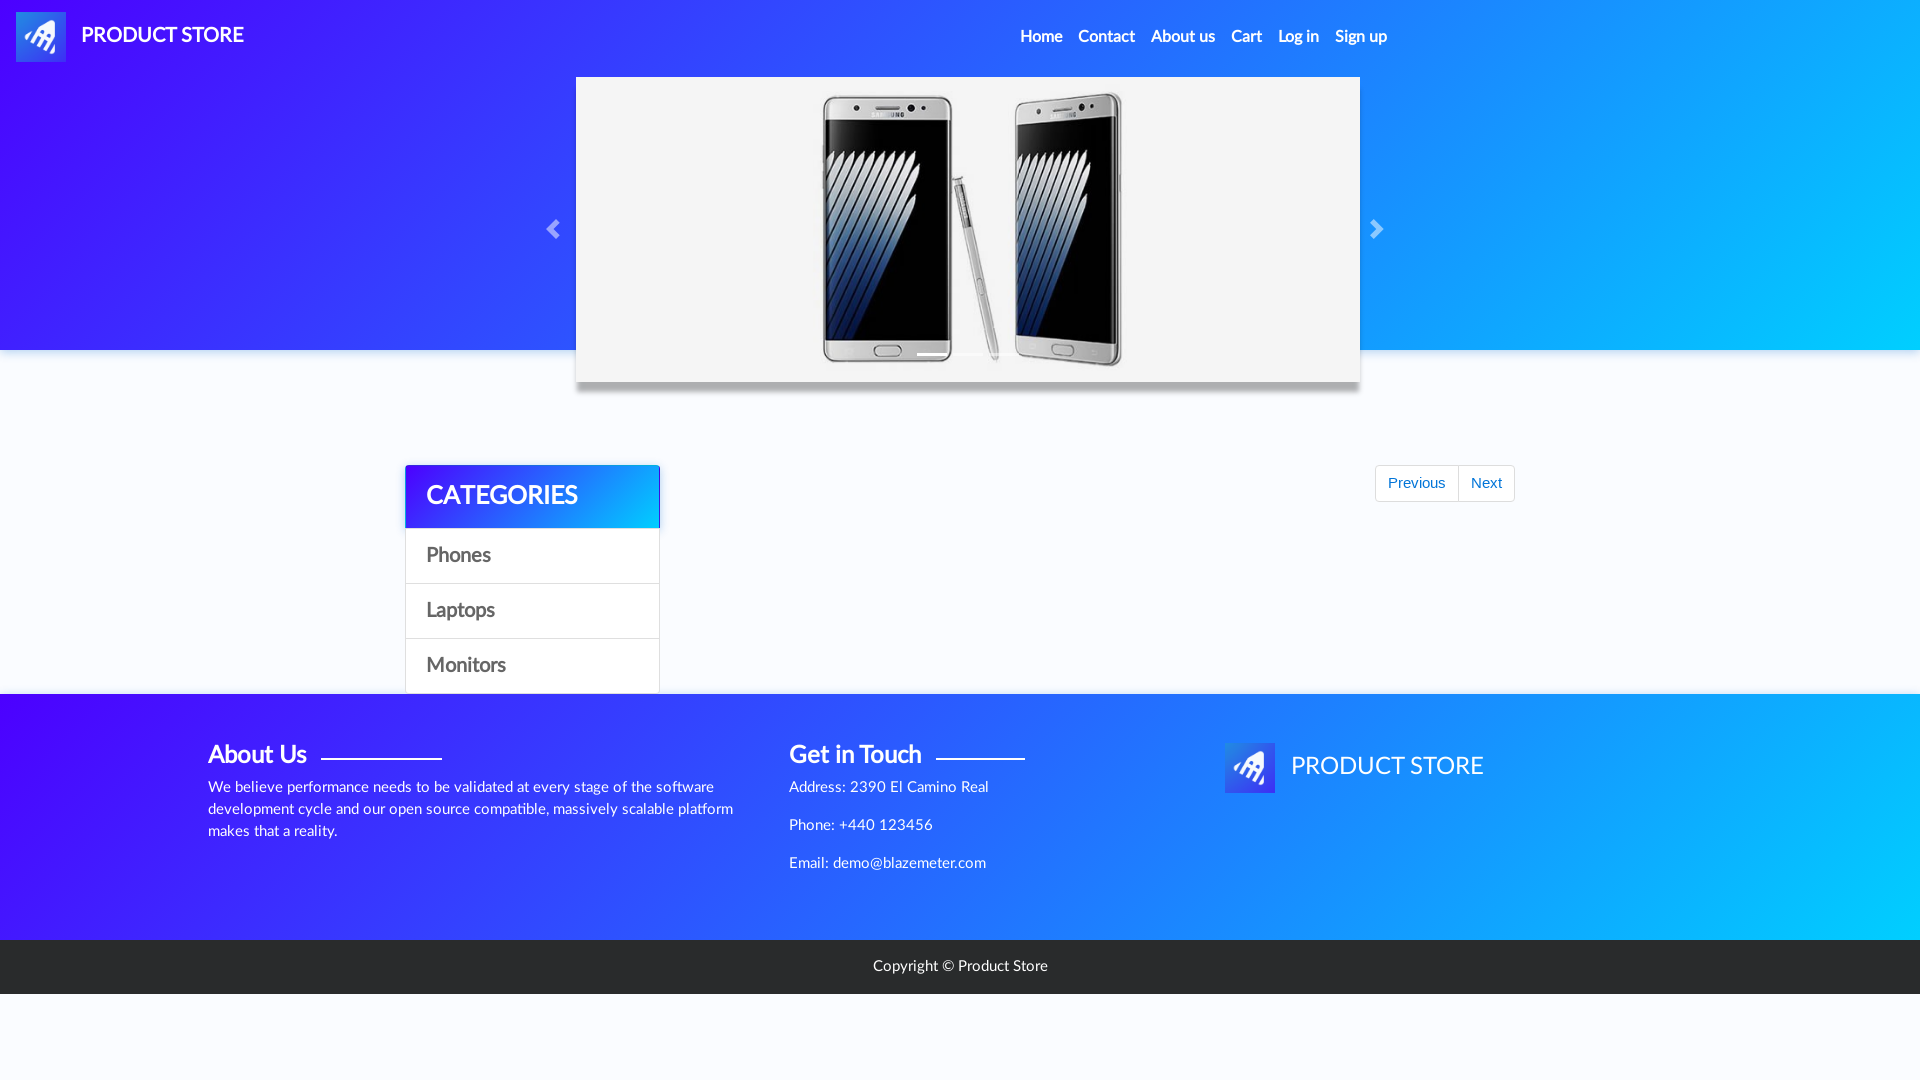

Set up dialog handler to accept alerts
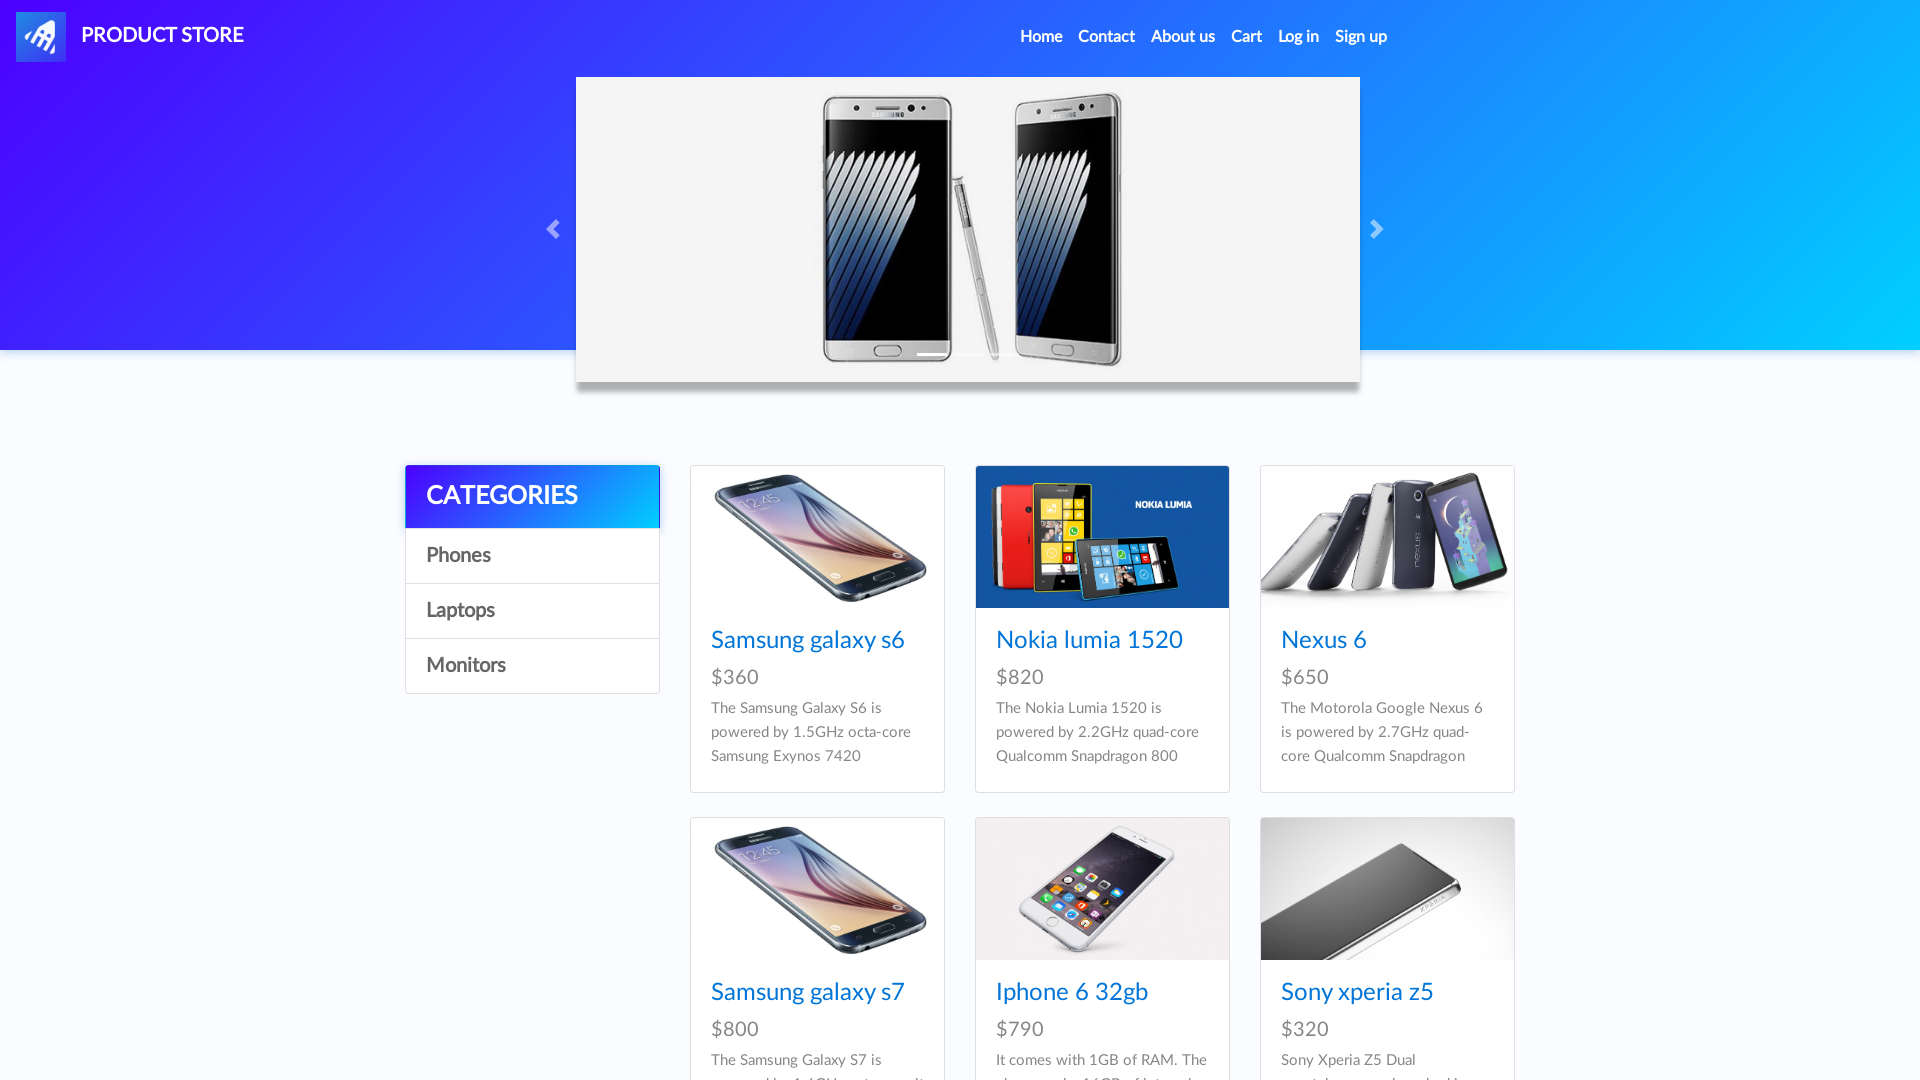

Waited 1 second for alert processing to complete
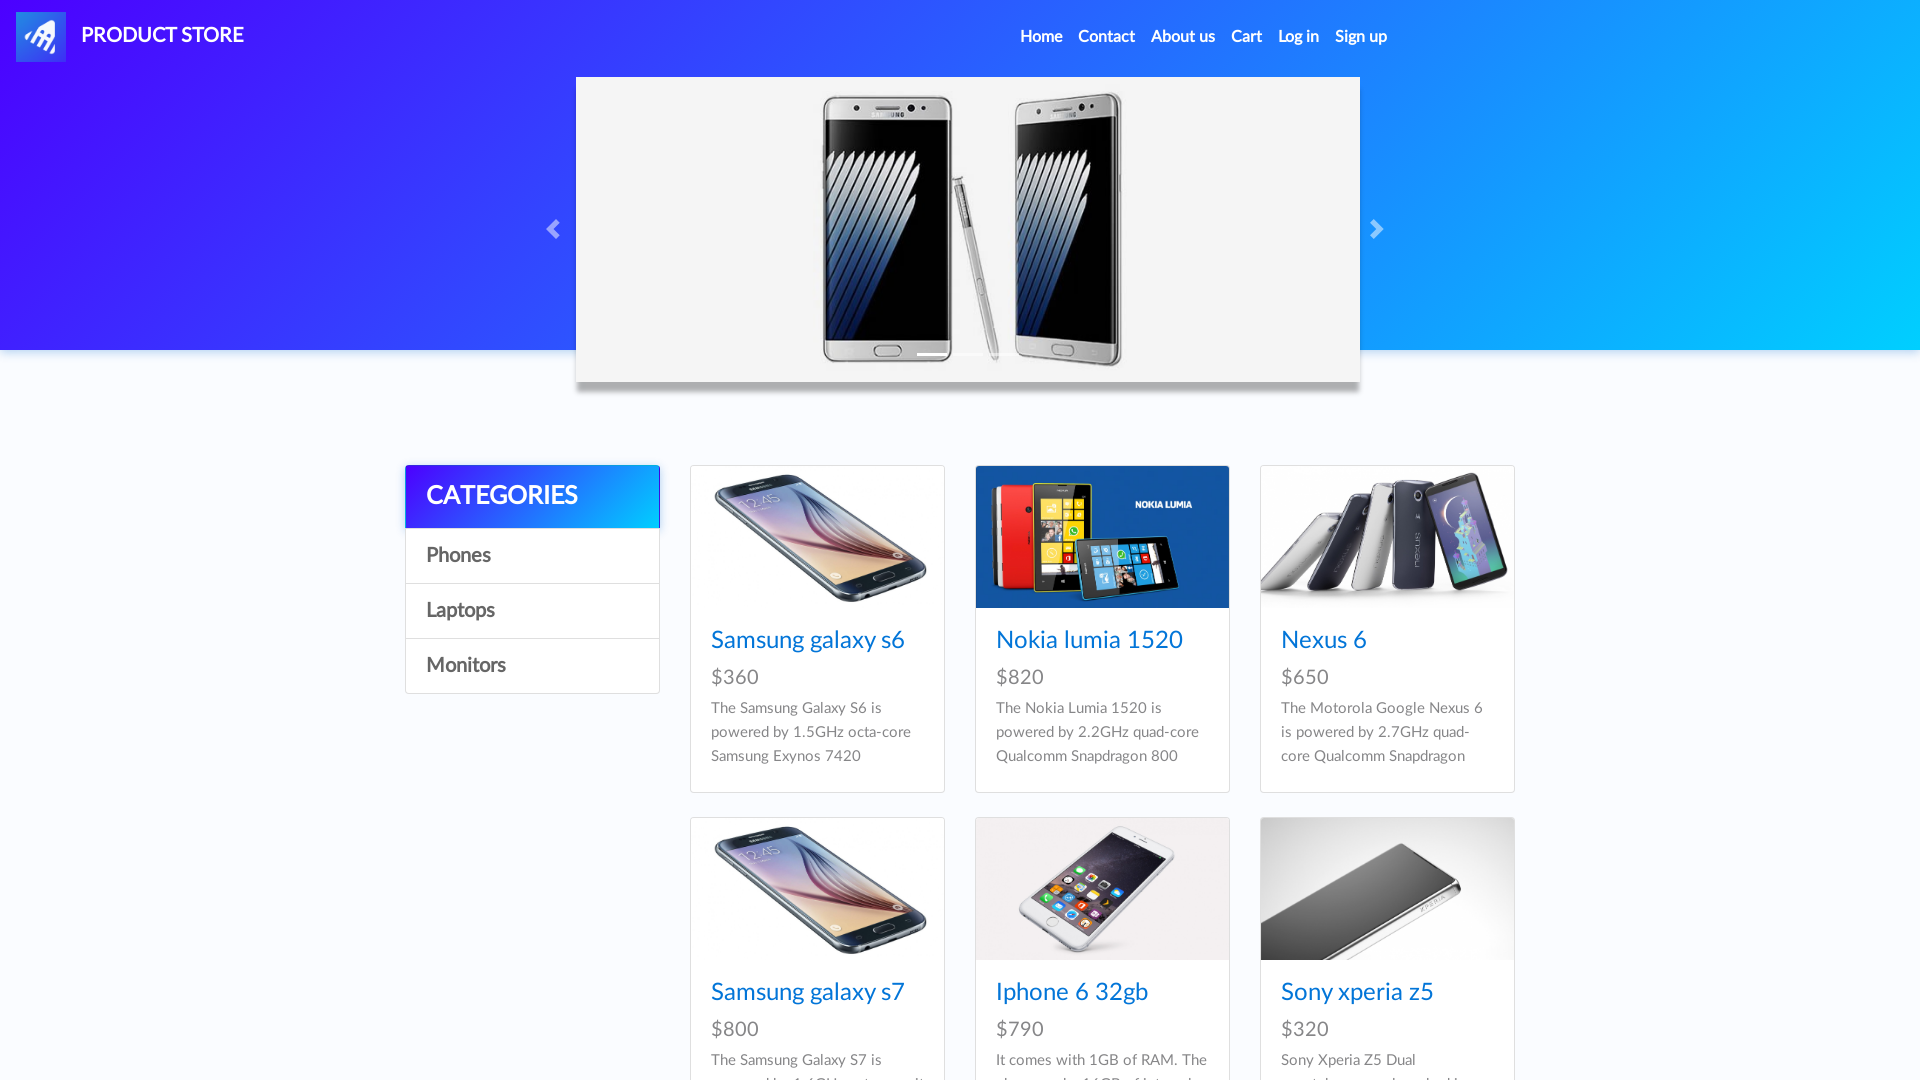

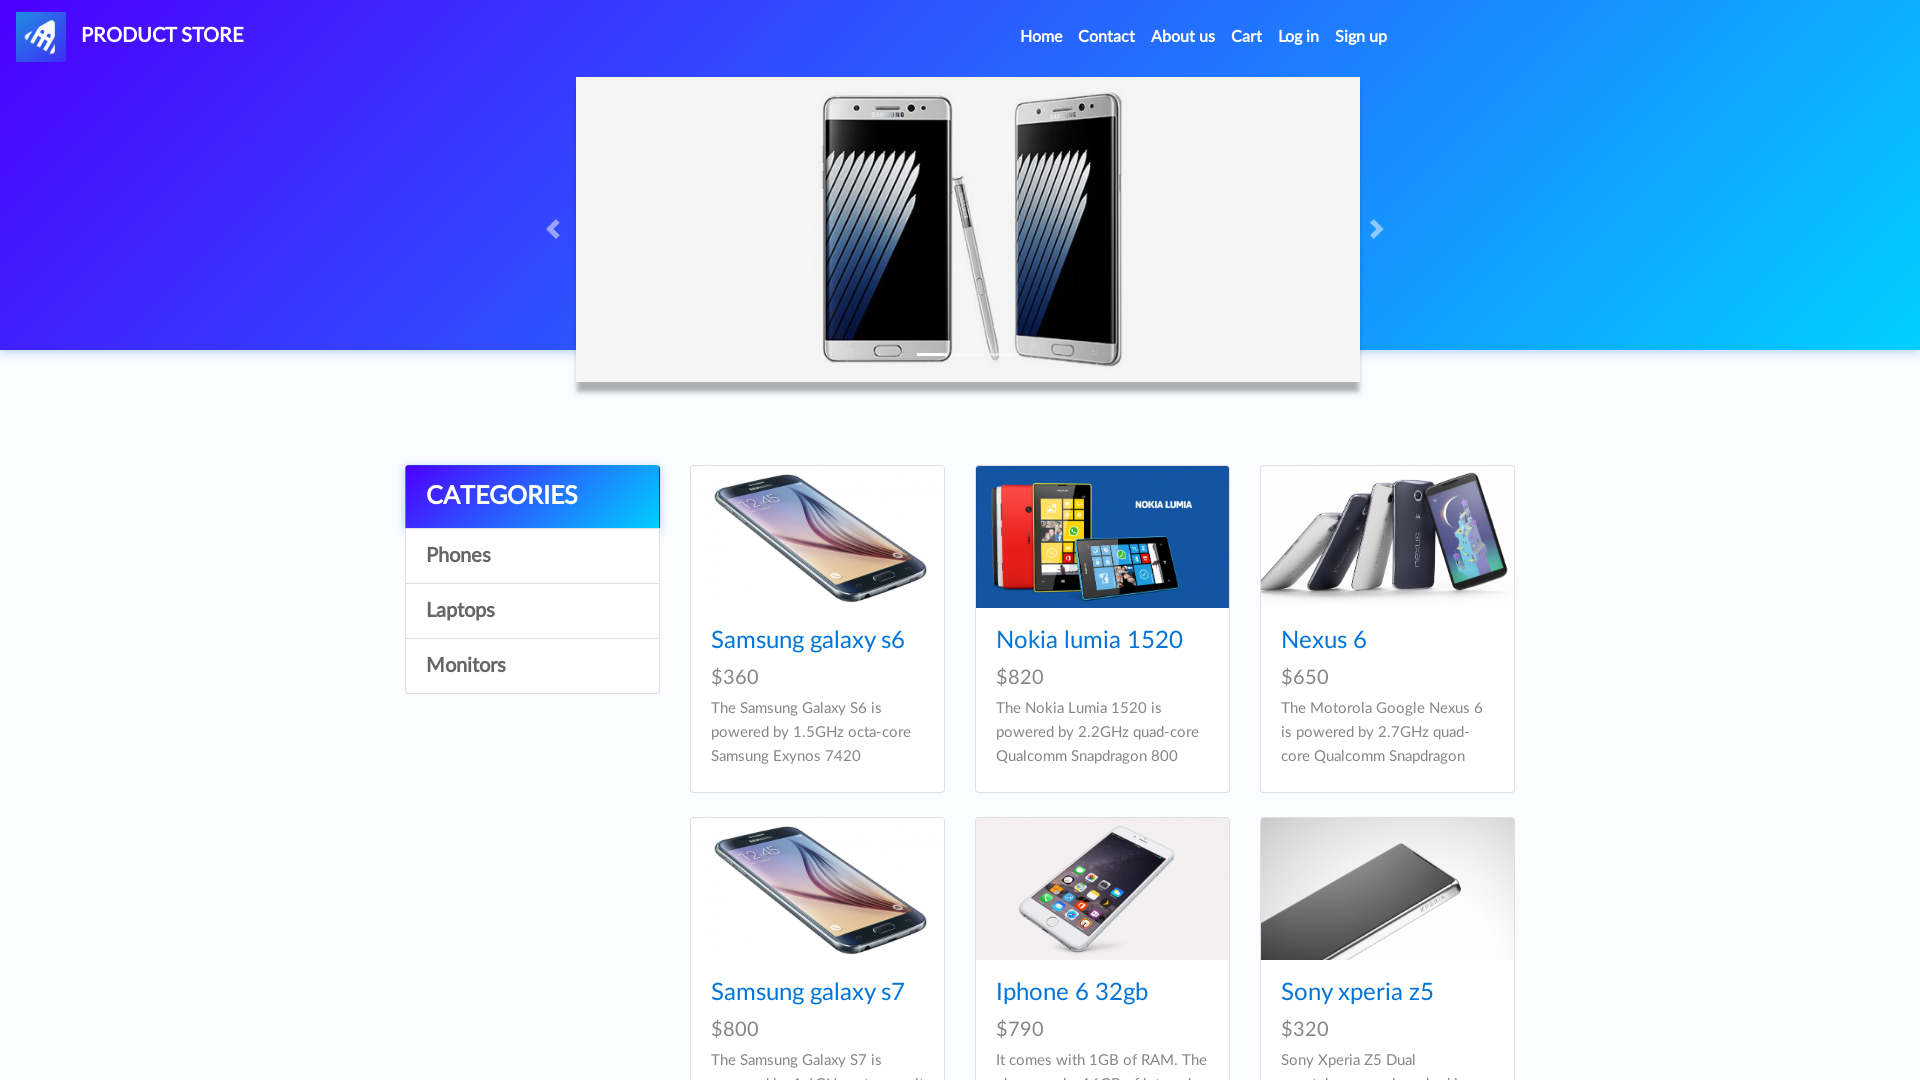